Completes a math challenge form by reading an input value, calculating the result using a logarithmic formula, filling in the answer, checking a checkbox, selecting a radio button, and submitting the form.

Starting URL: http://suninjuly.github.io/math.html

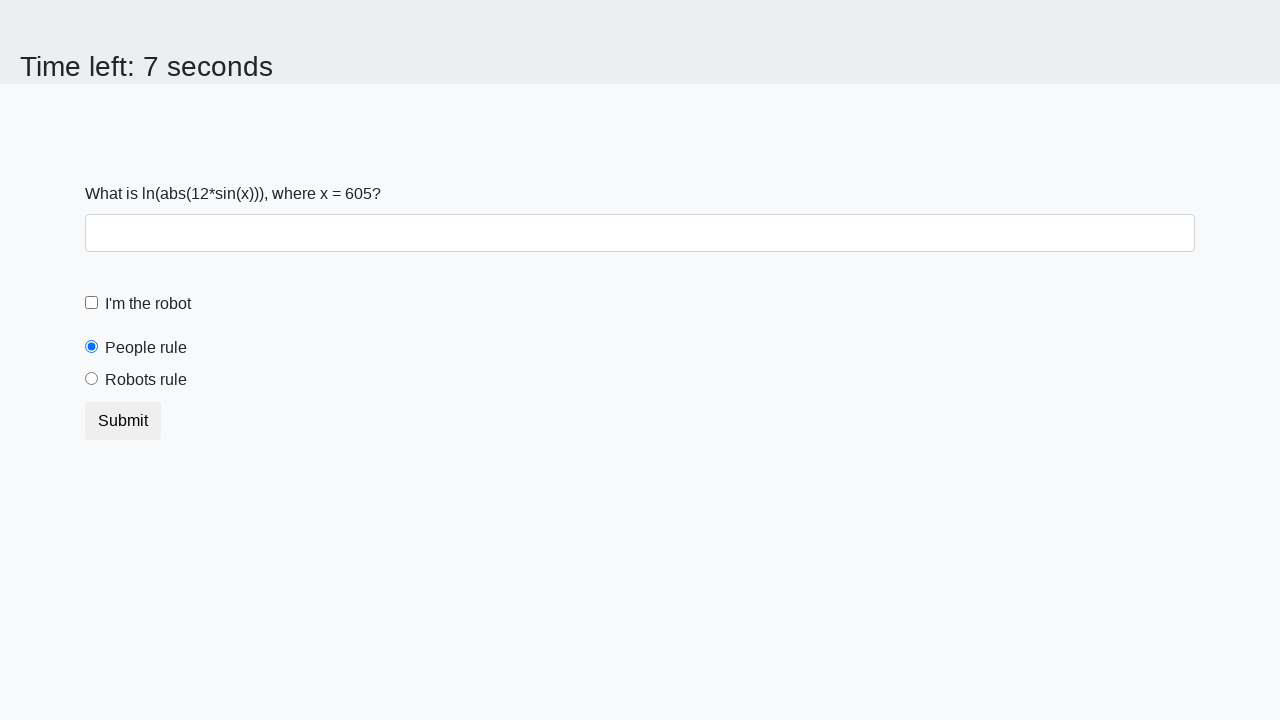

Located the input value element
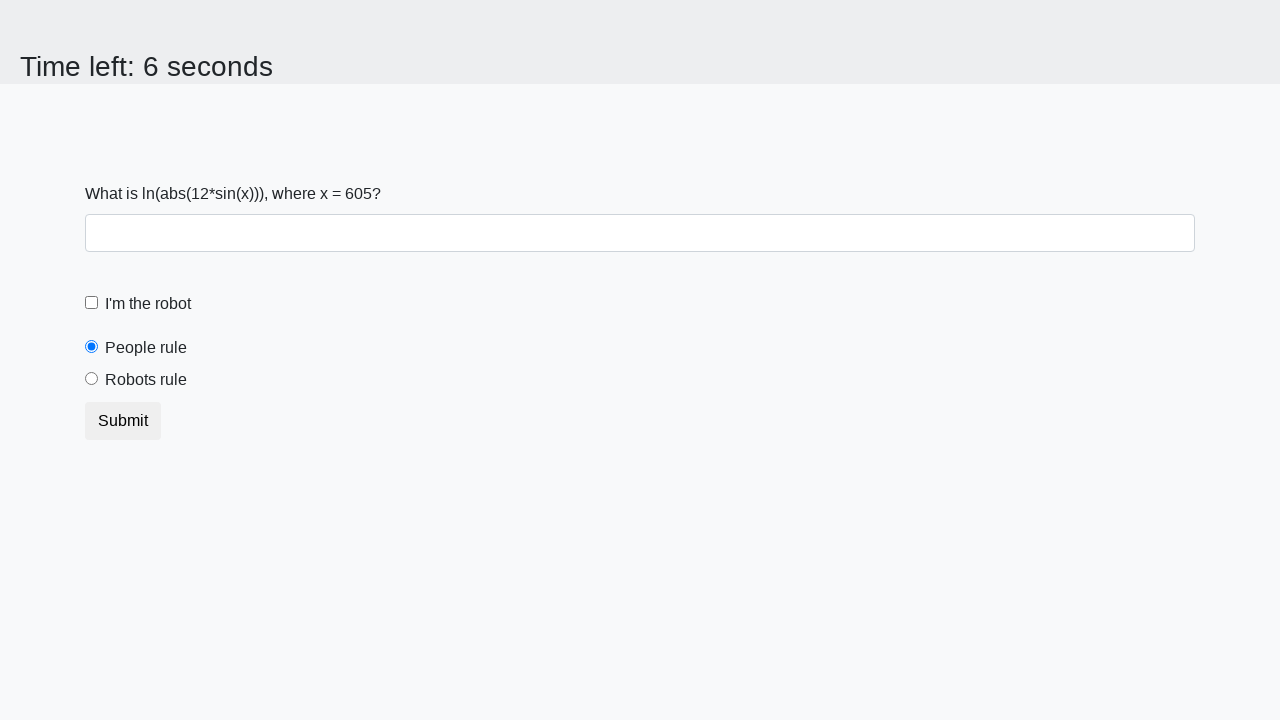

Extracted x value from the input element
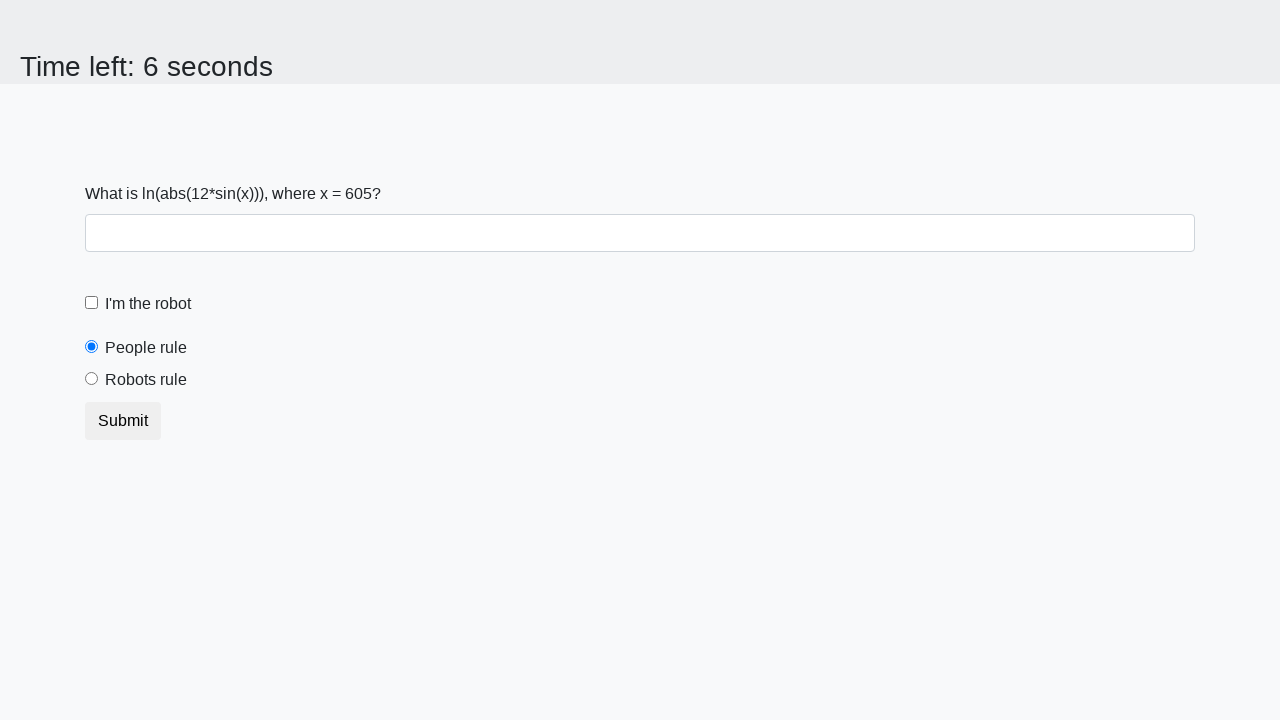

Calculated y using logarithmic formula: y = 2.4549841587238443
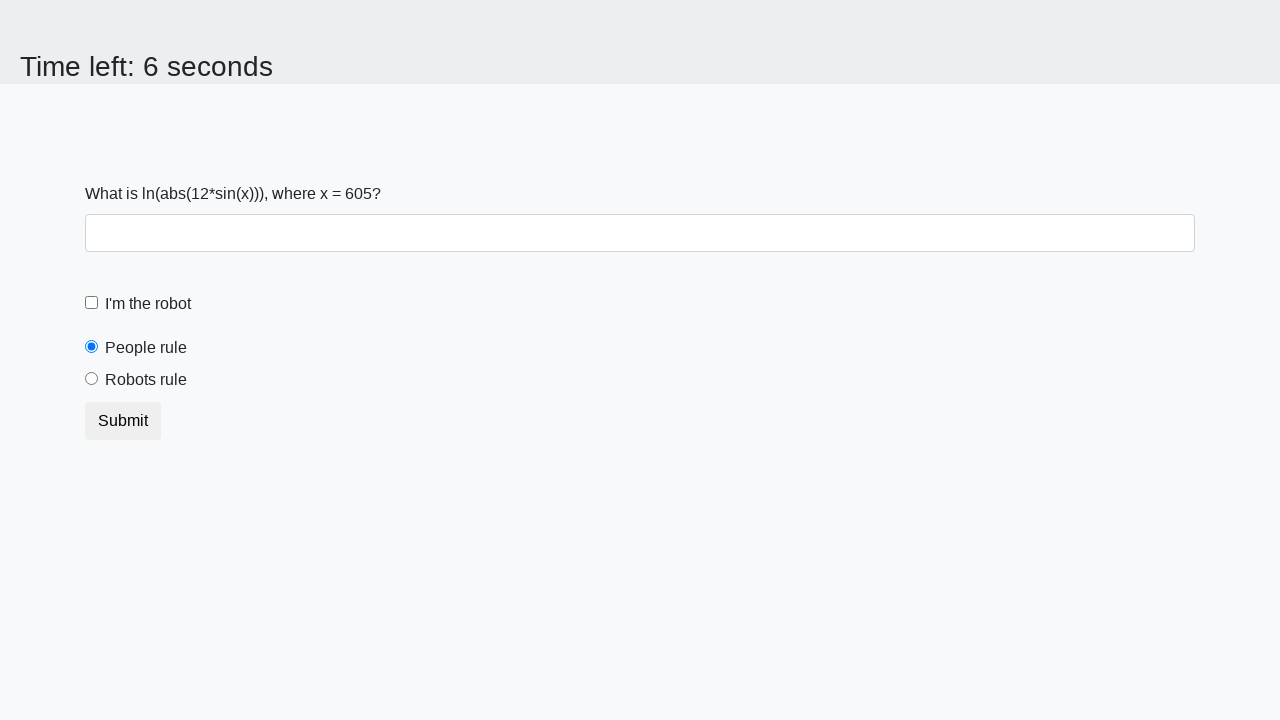

Filled the answer field with calculated value on .form-control
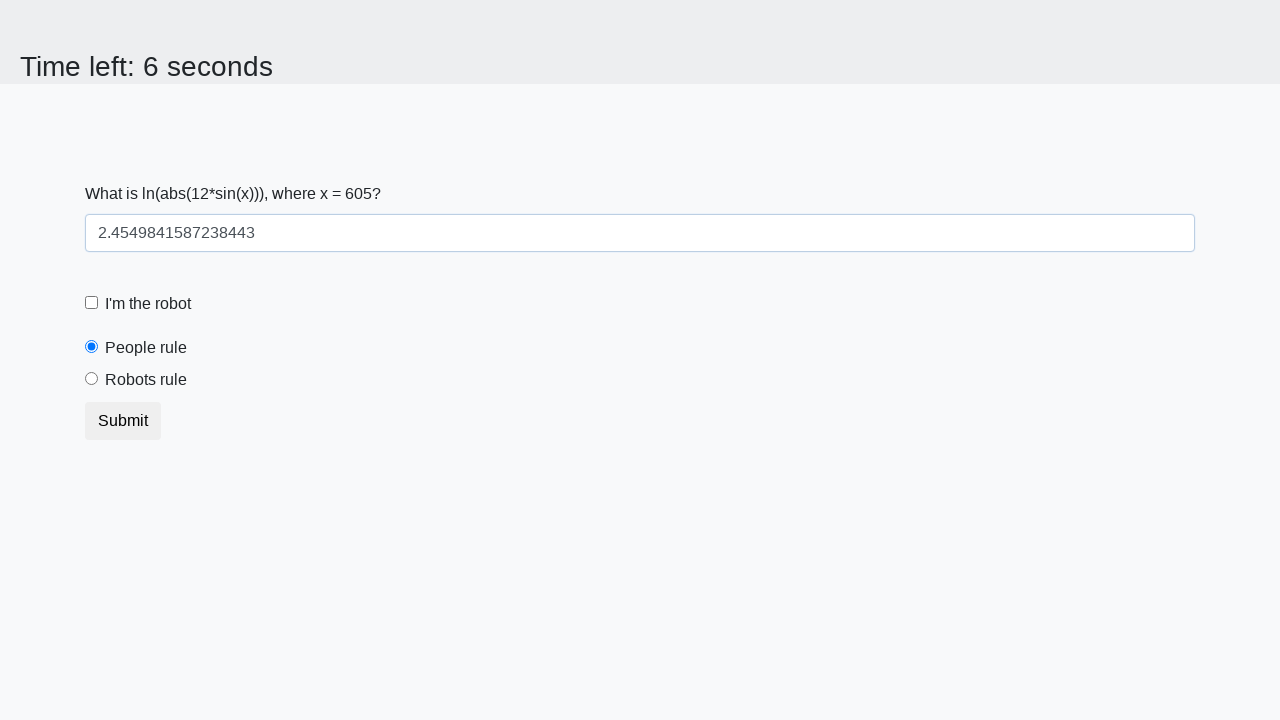

Checked the robot checkbox at (148, 304) on [for='robotCheckbox']
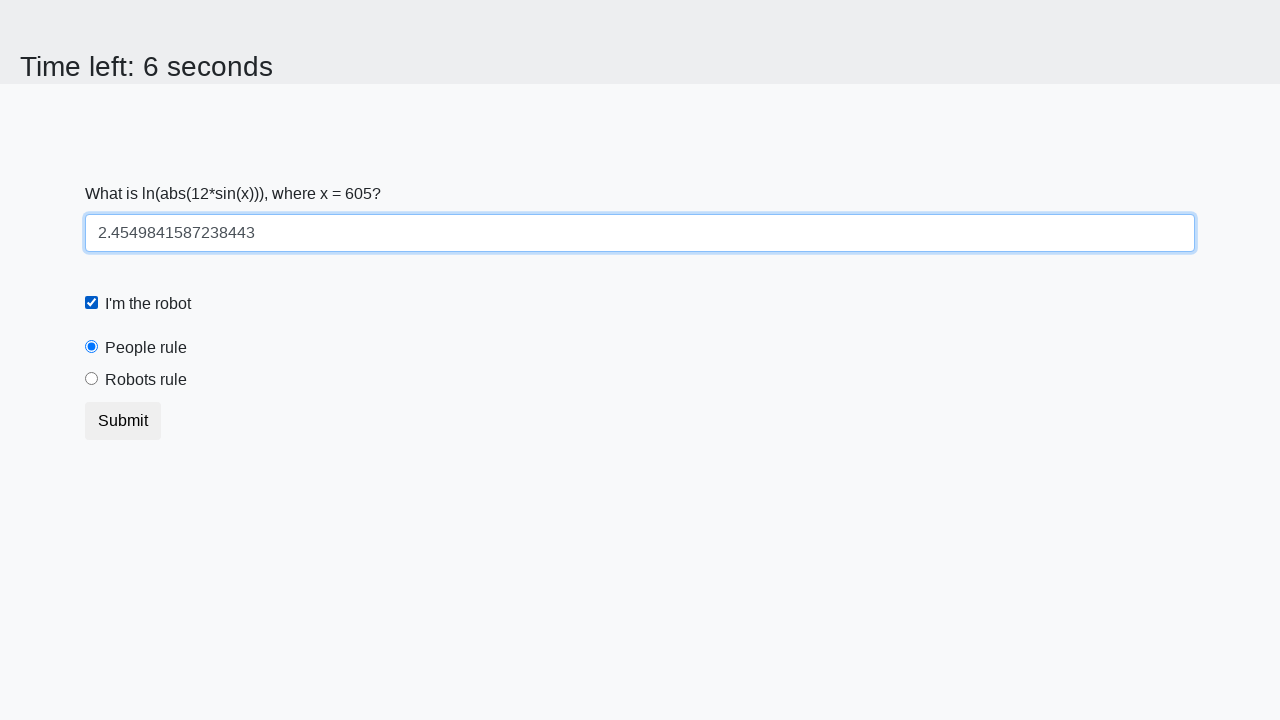

Selected the 'robots rule' radio button at (146, 380) on [for='robotsRule']
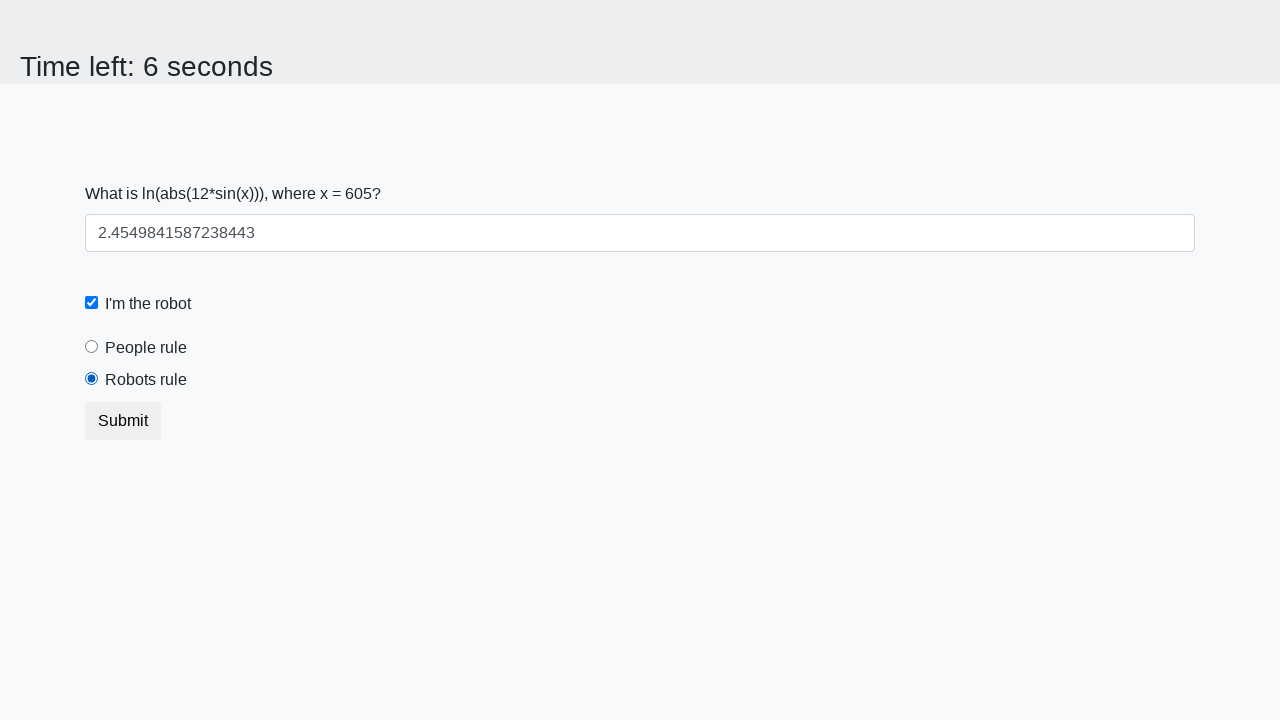

Submitted the form at (123, 421) on [type='submit']
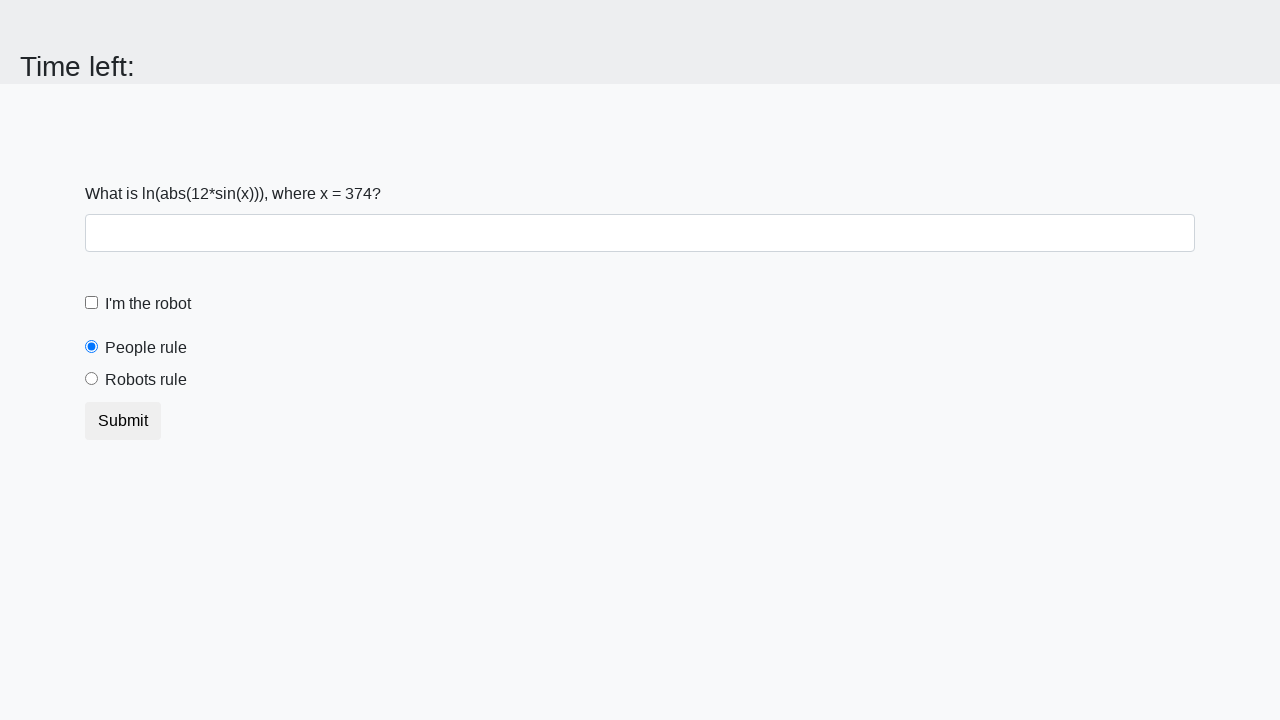

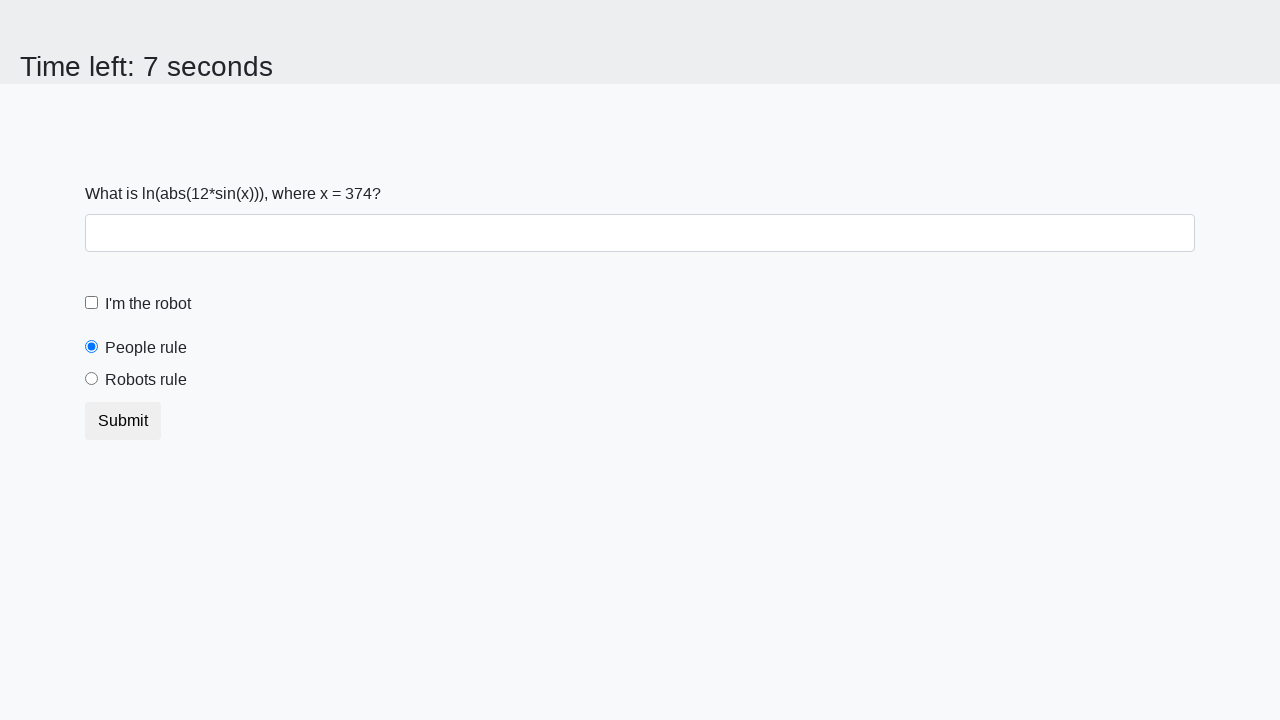